Tests the login error handling by entering invalid credentials and verifying that an appropriate error message is displayed

Starting URL: https://qa2.vytrack.com/user/login

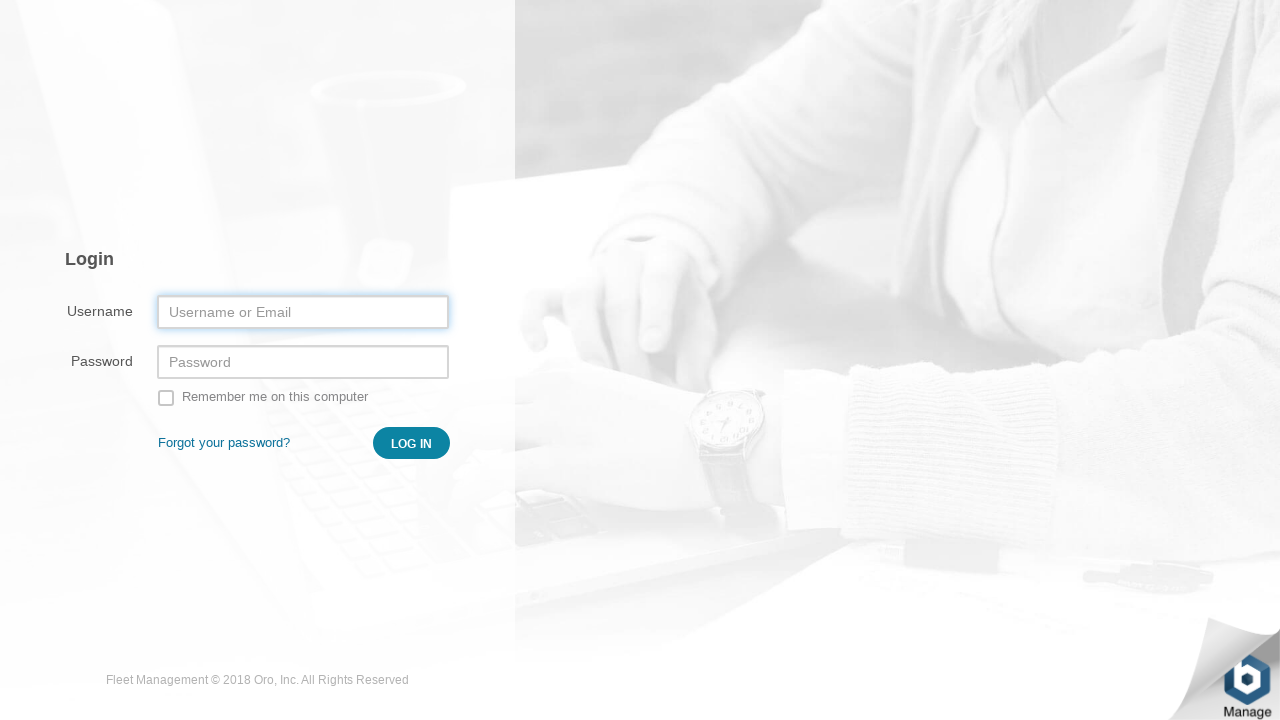

Filled username field with invalid credentials 'aaa' on #prependedInput
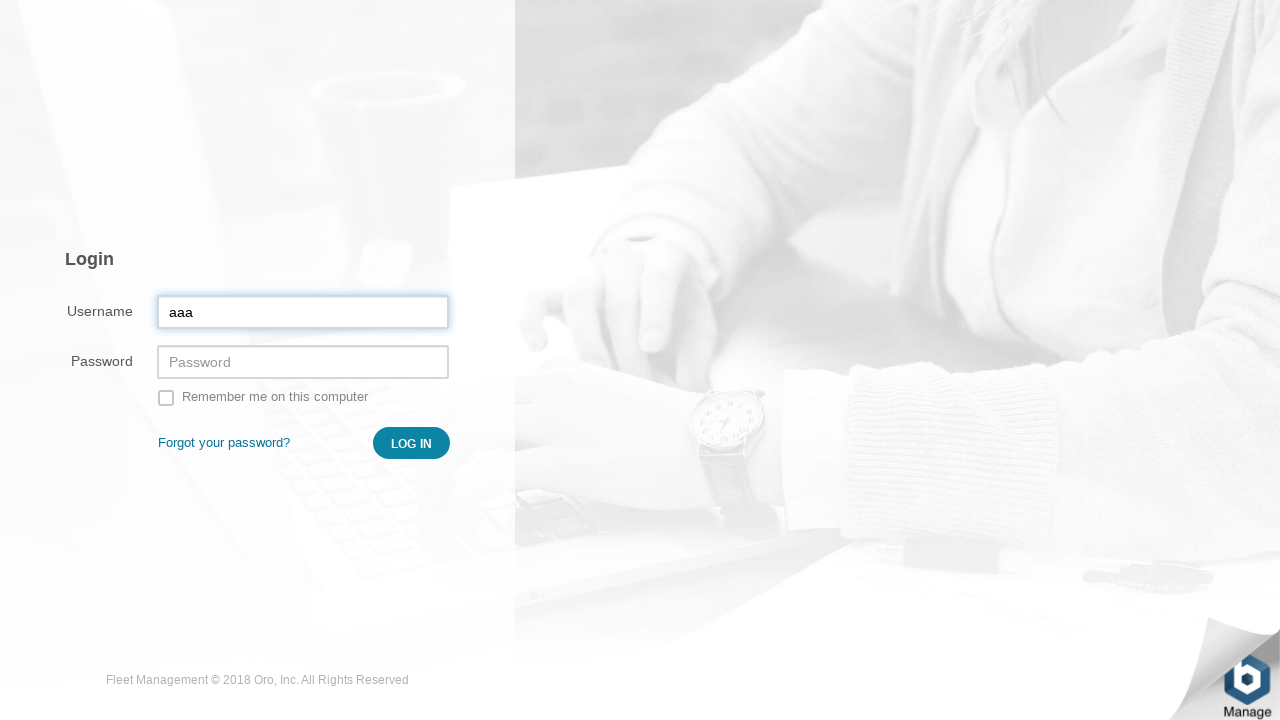

Filled password field with invalid credentials 'bbb' on #prependedInput2
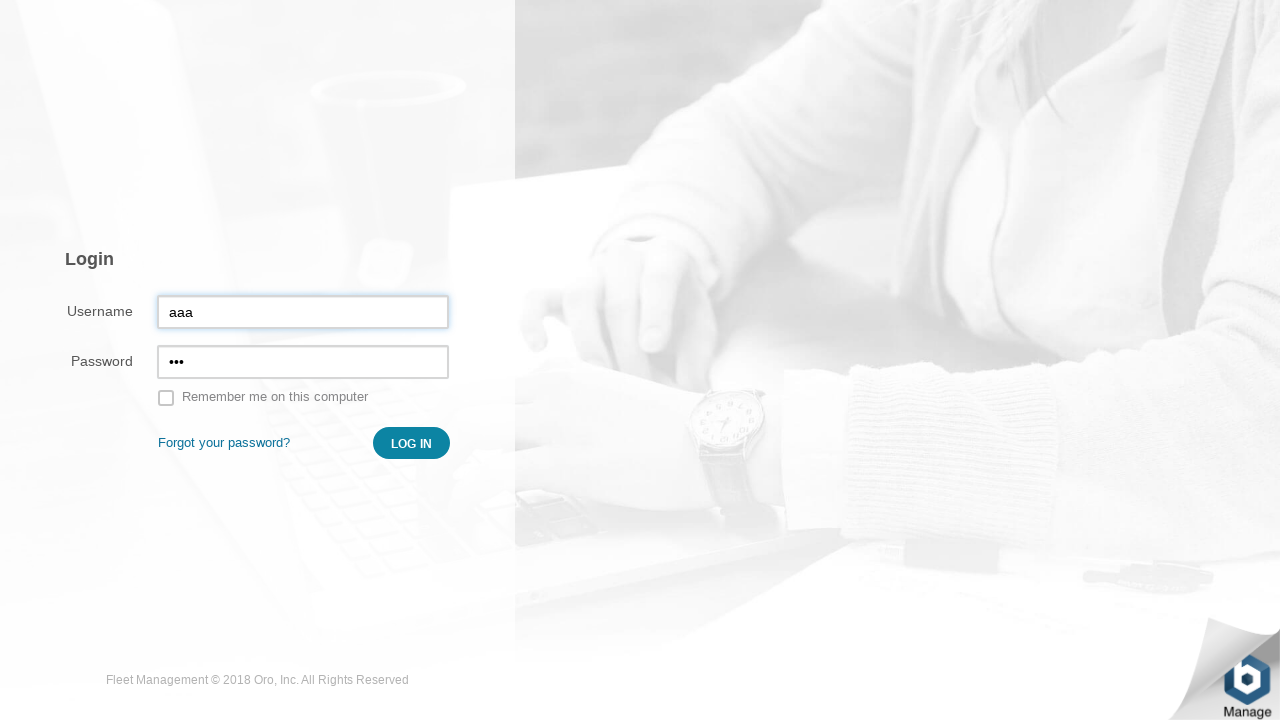

Clicked login button to submit credentials at (412, 443) on #_submit
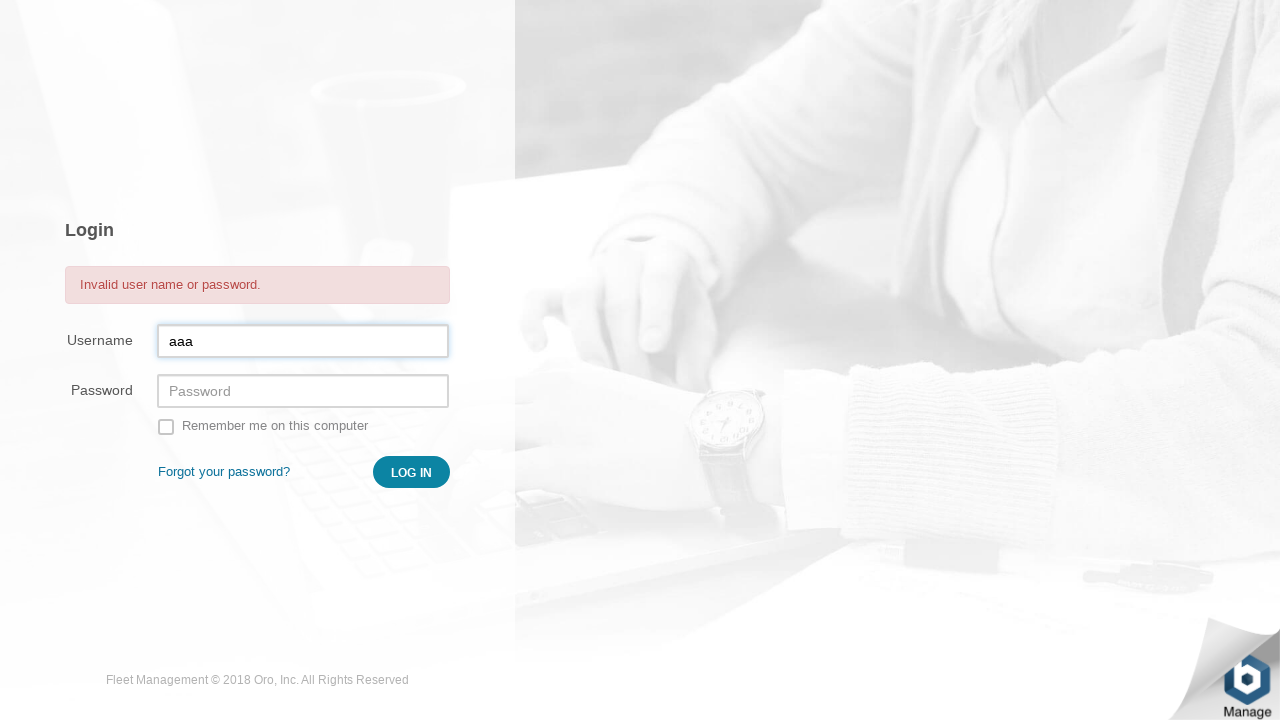

Waited for error message to appear
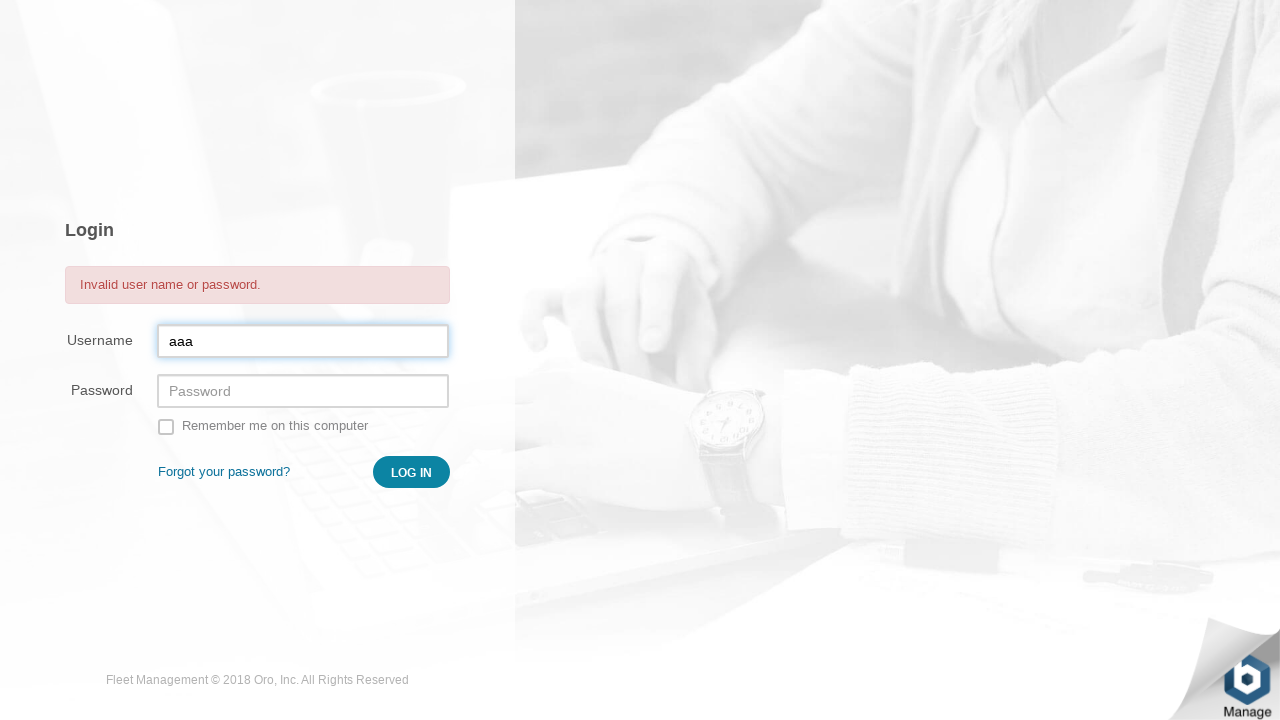

Retrieved error message text content
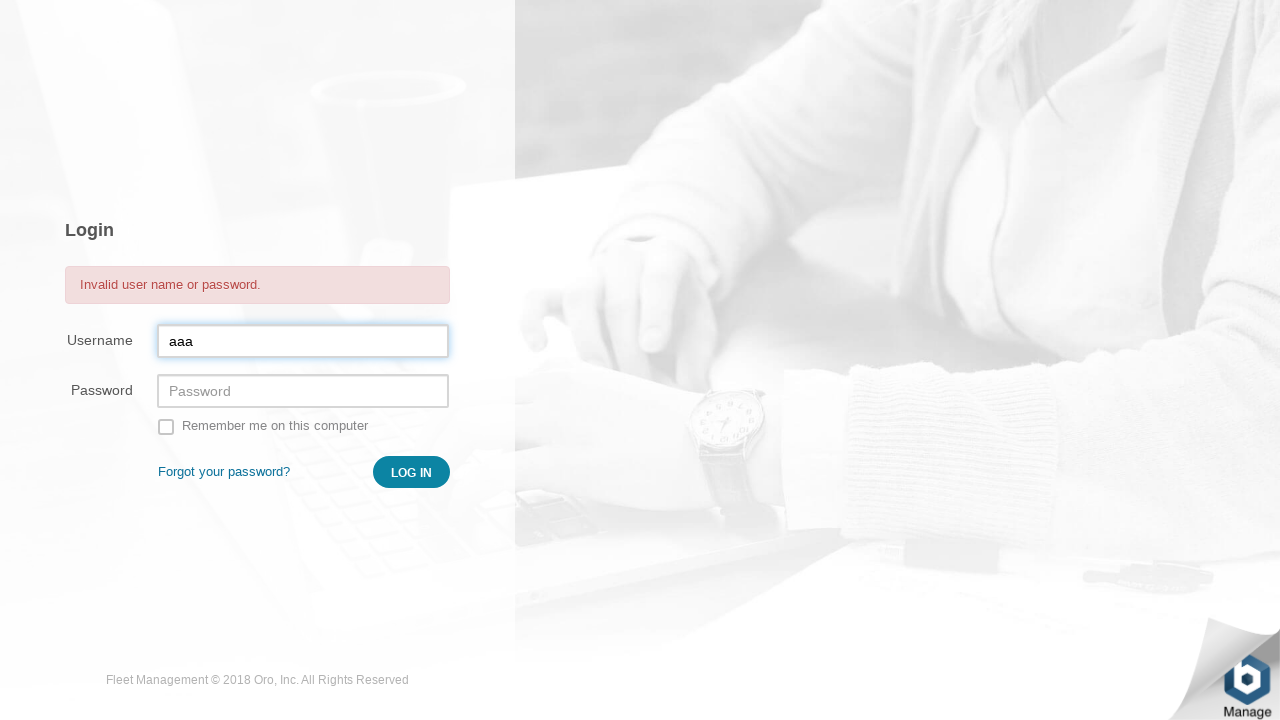

Verified error message matches expected text 'Invalid user name or password.'
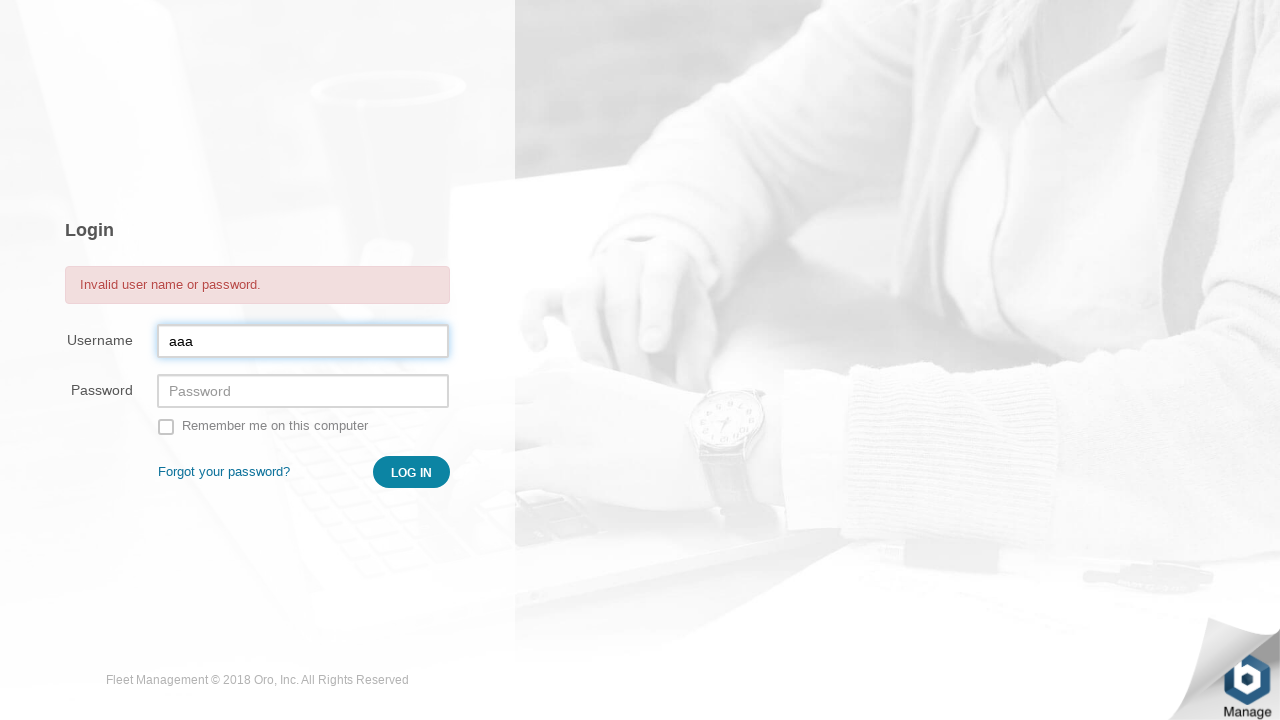

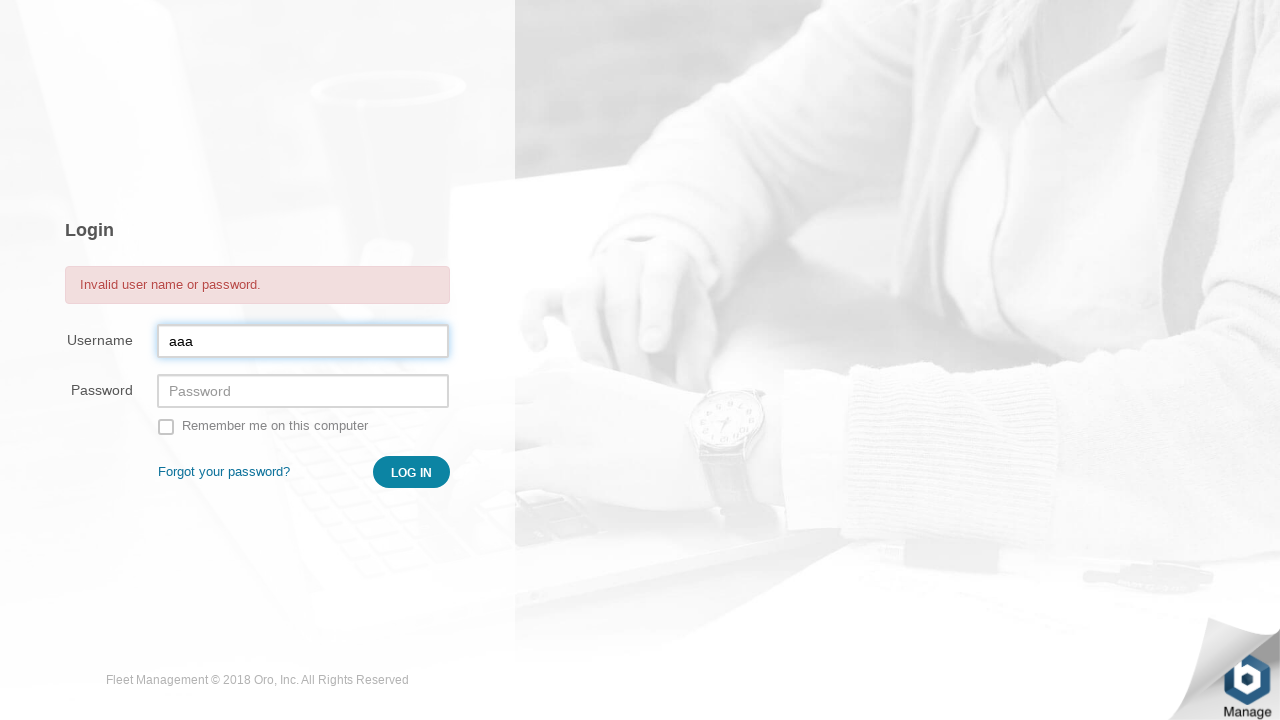